Tests DuckDuckGo search functionality by searching for "Python programming language" and verifying the results page loads

Starting URL: https://duckduckgo.com/

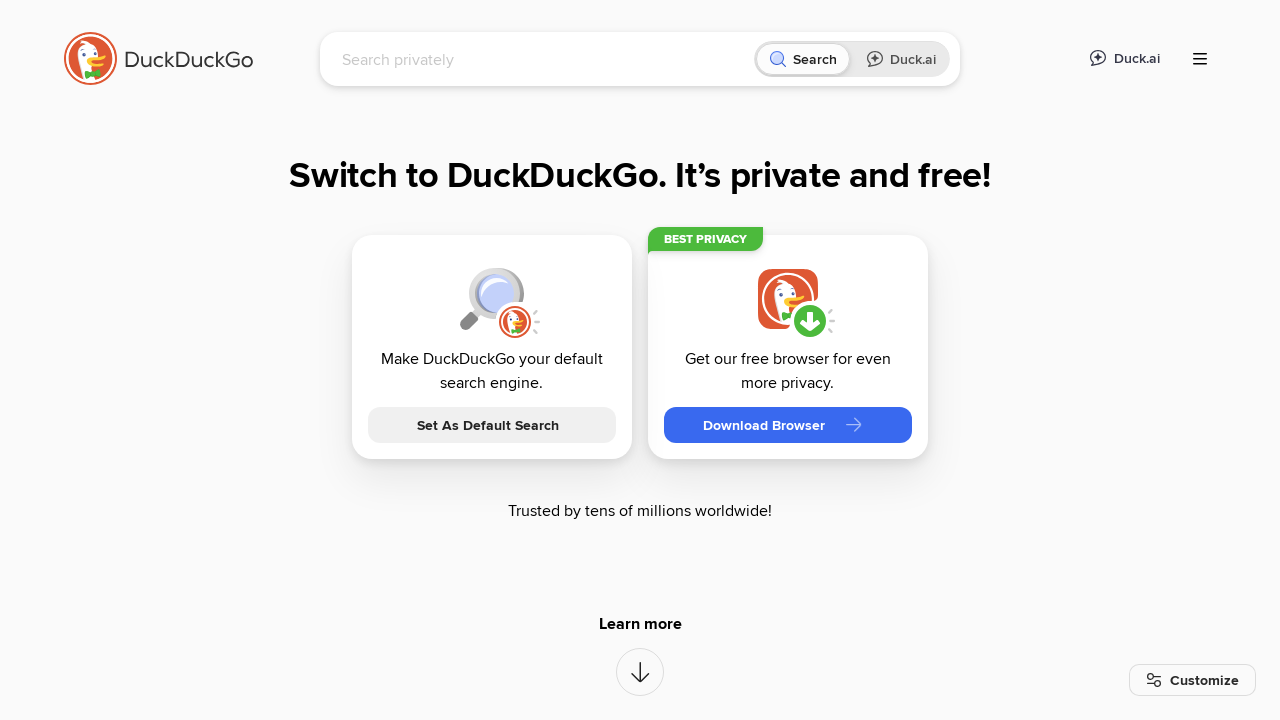

Search box selector found and ready
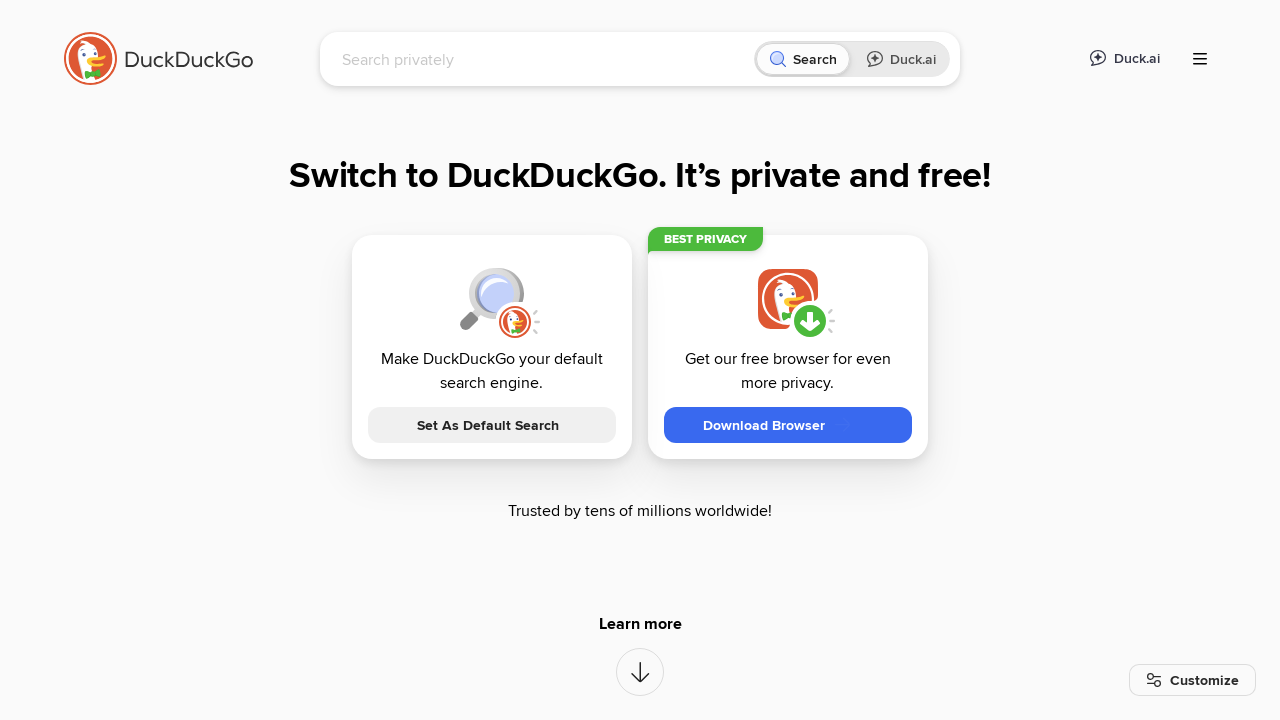

Filled search box with 'Python programming language' on #searchbox_input
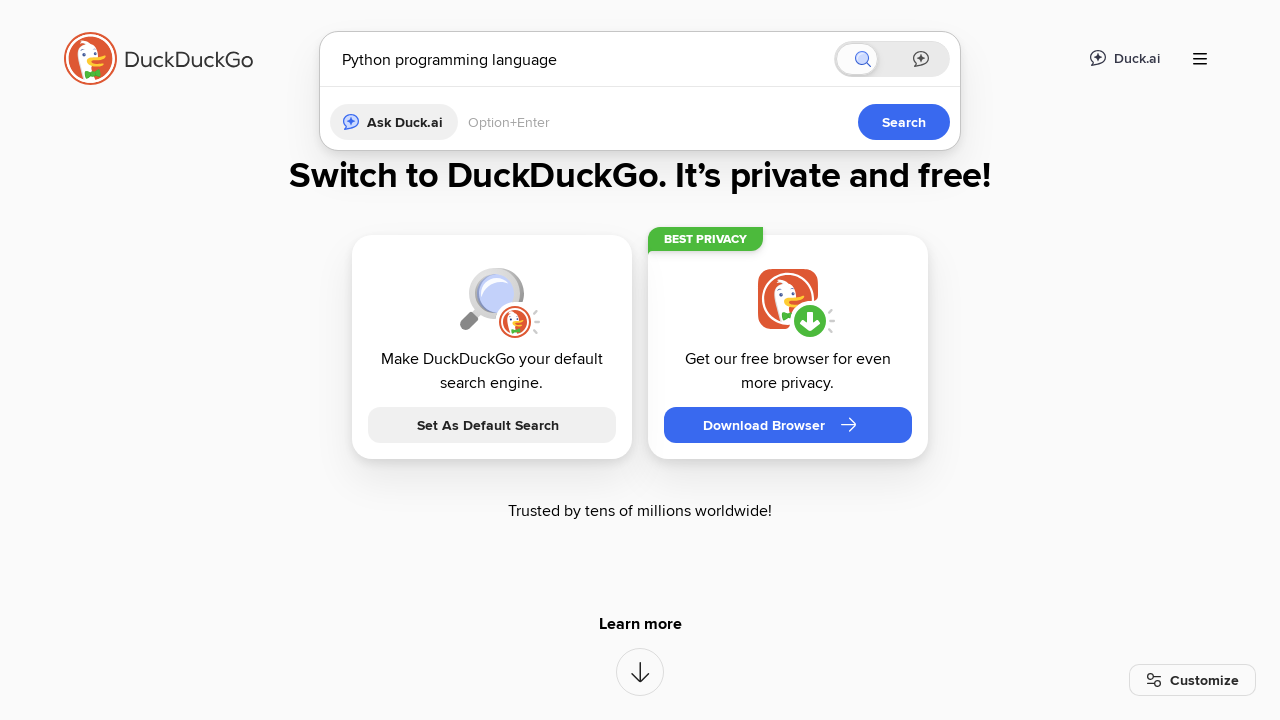

Clicked submit button to search at (904, 422) on button[type='submit']
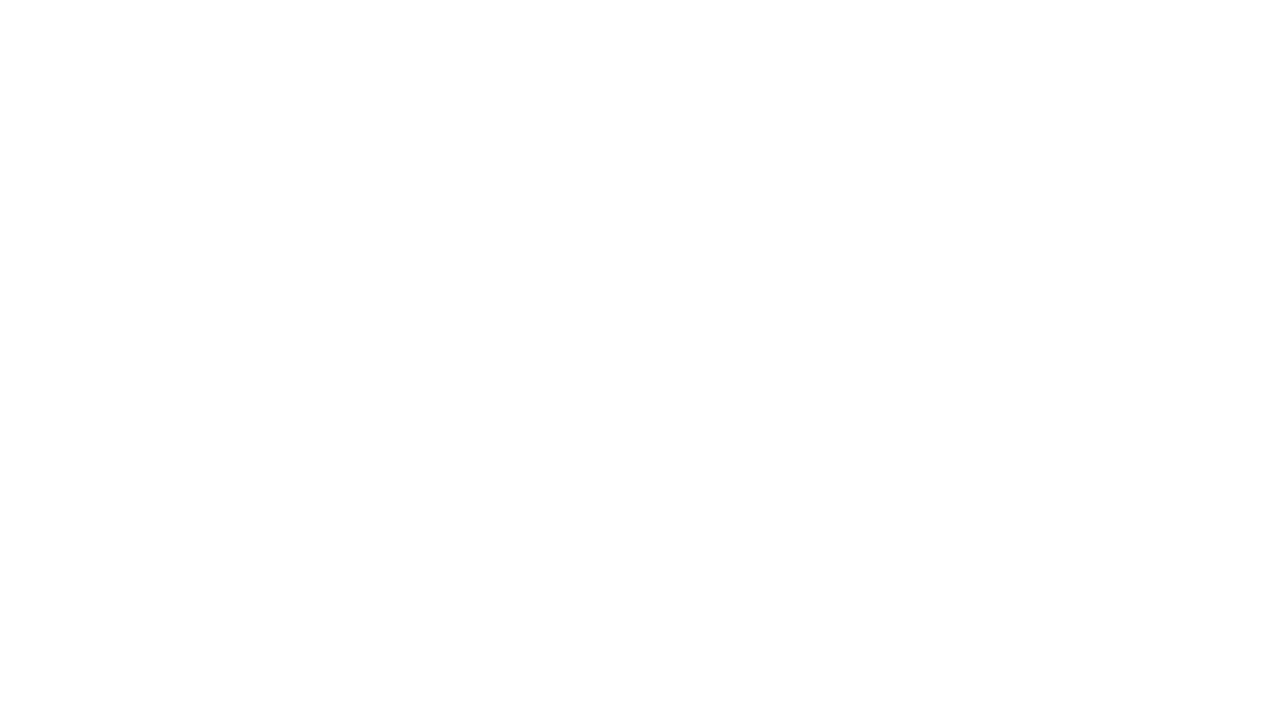

Search results page loaded with 'Python' in the title
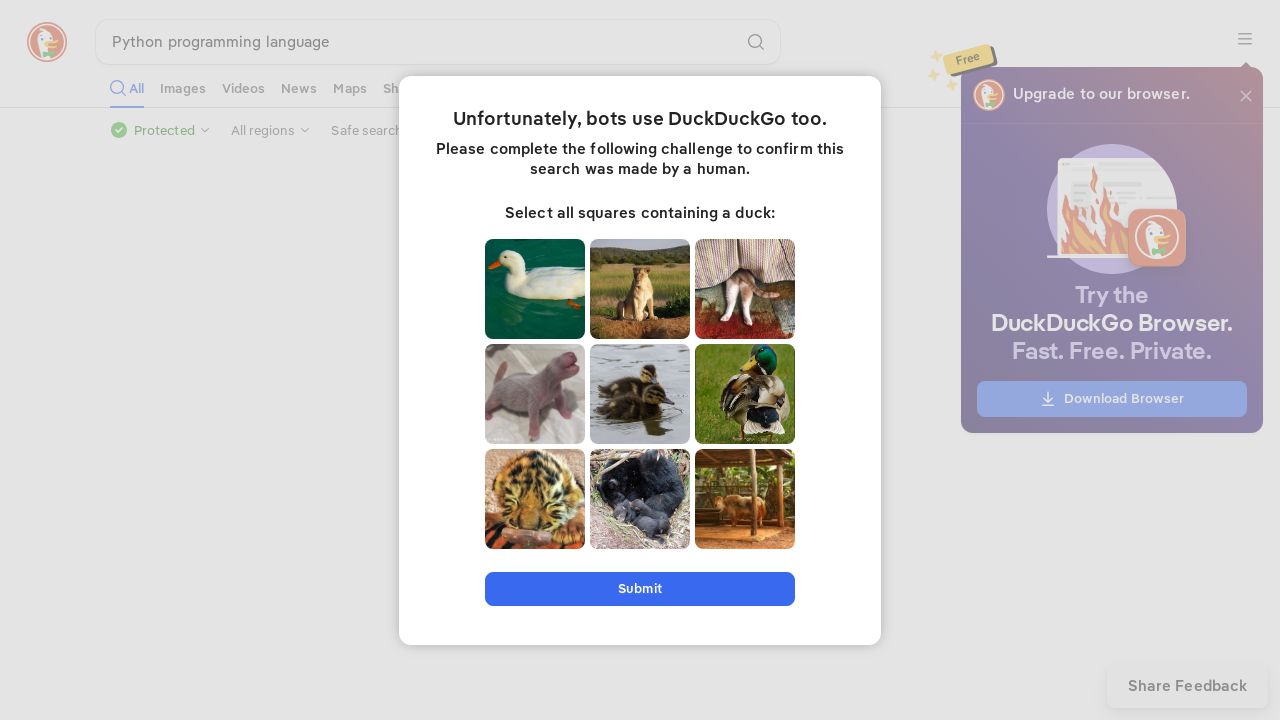

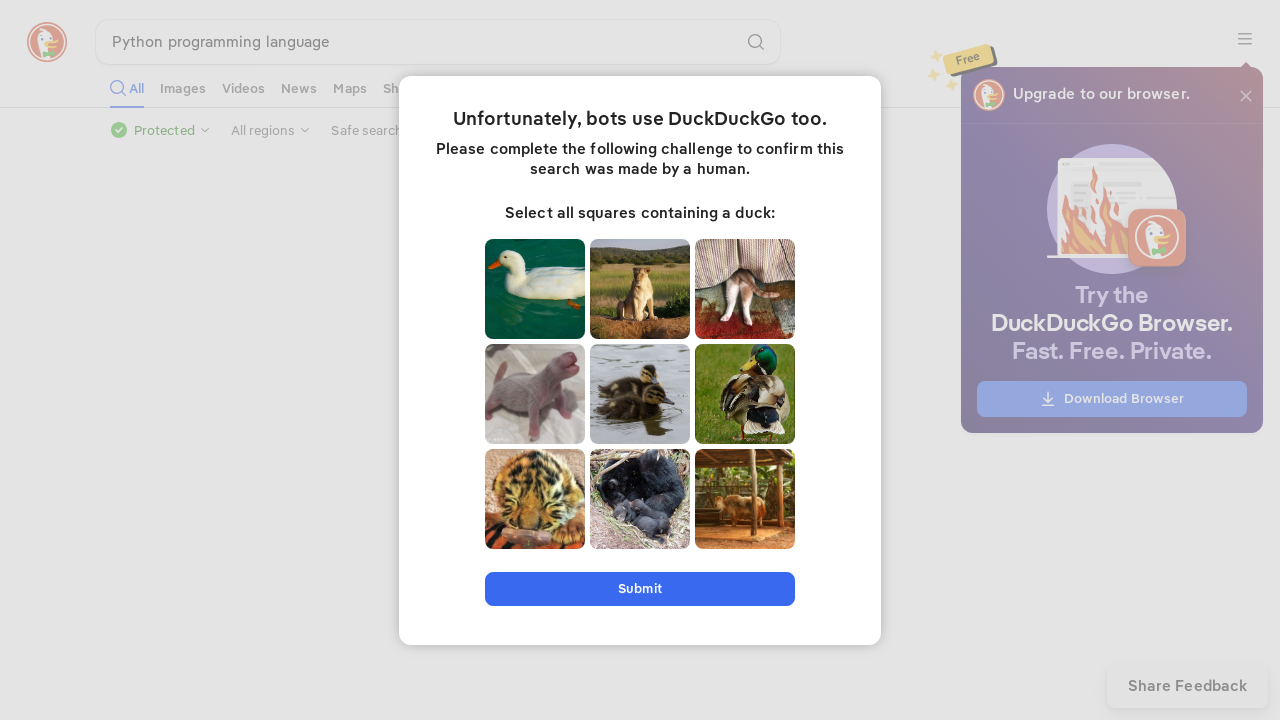